Tests drag and drop functionality by navigating to the drag and drop page, verifying elements are in their initial positions, dragging element A to position B, verifying the swap, then dragging back and verifying elements return to original positions.

Starting URL: https://the-internet.herokuapp.com/

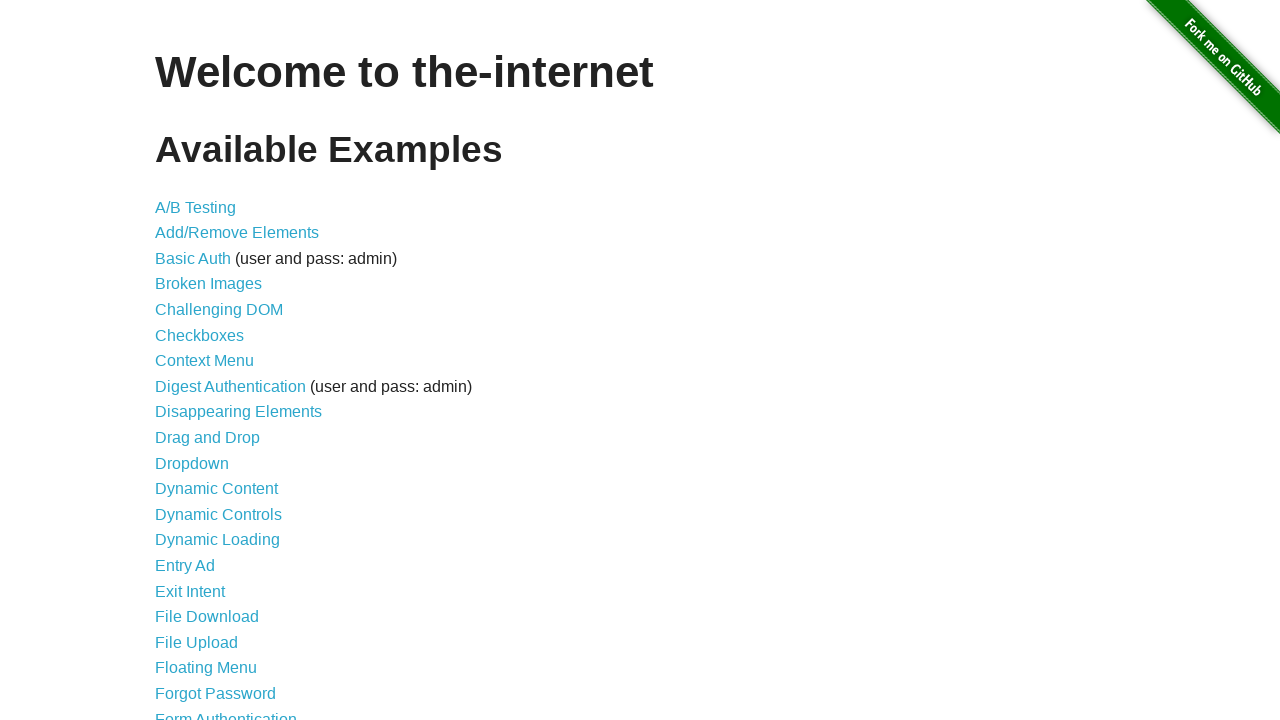

Clicked Drag and Drop link from main page at (208, 438) on a[href='/drag_and_drop']
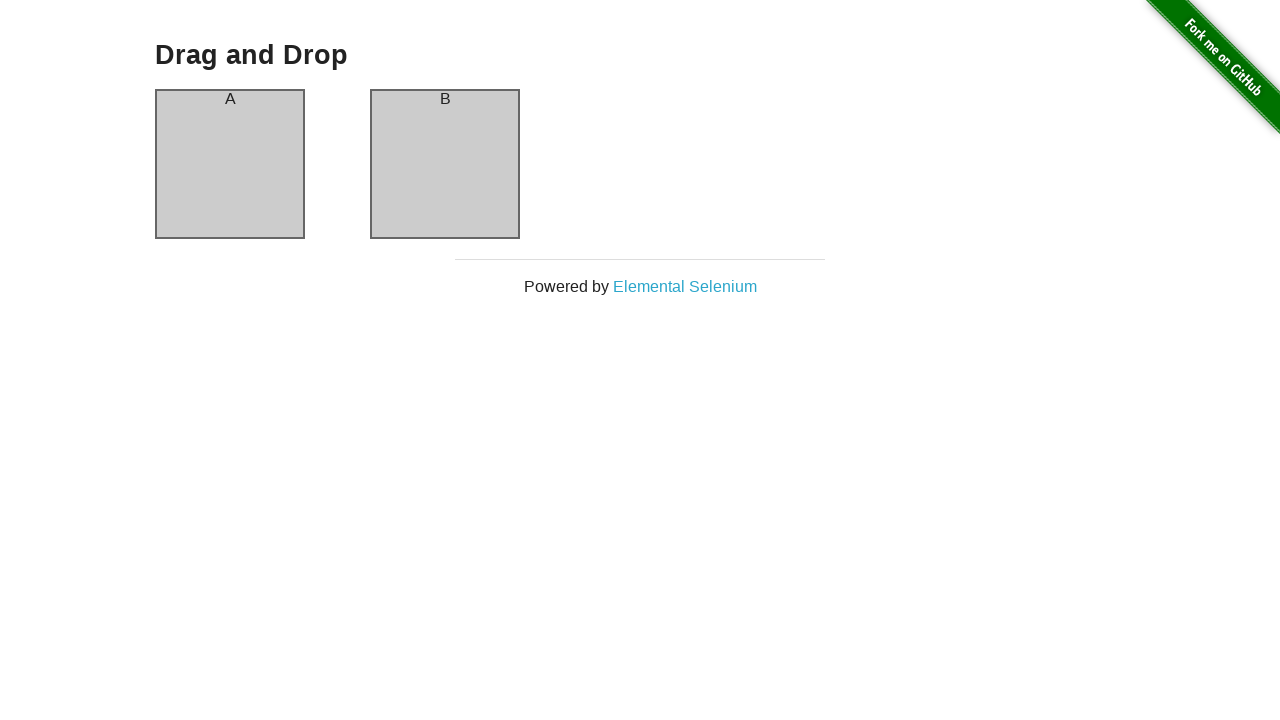

Drag and Drop page loaded - content header visible
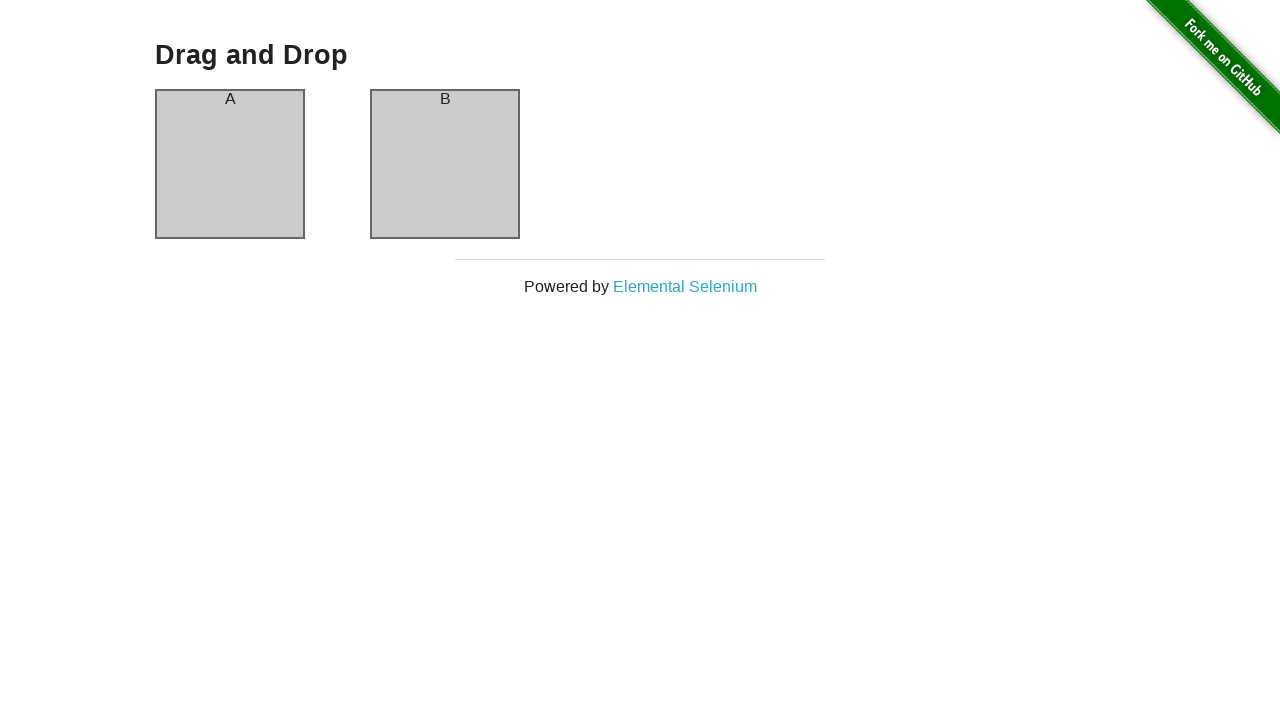

Page header verified as visible
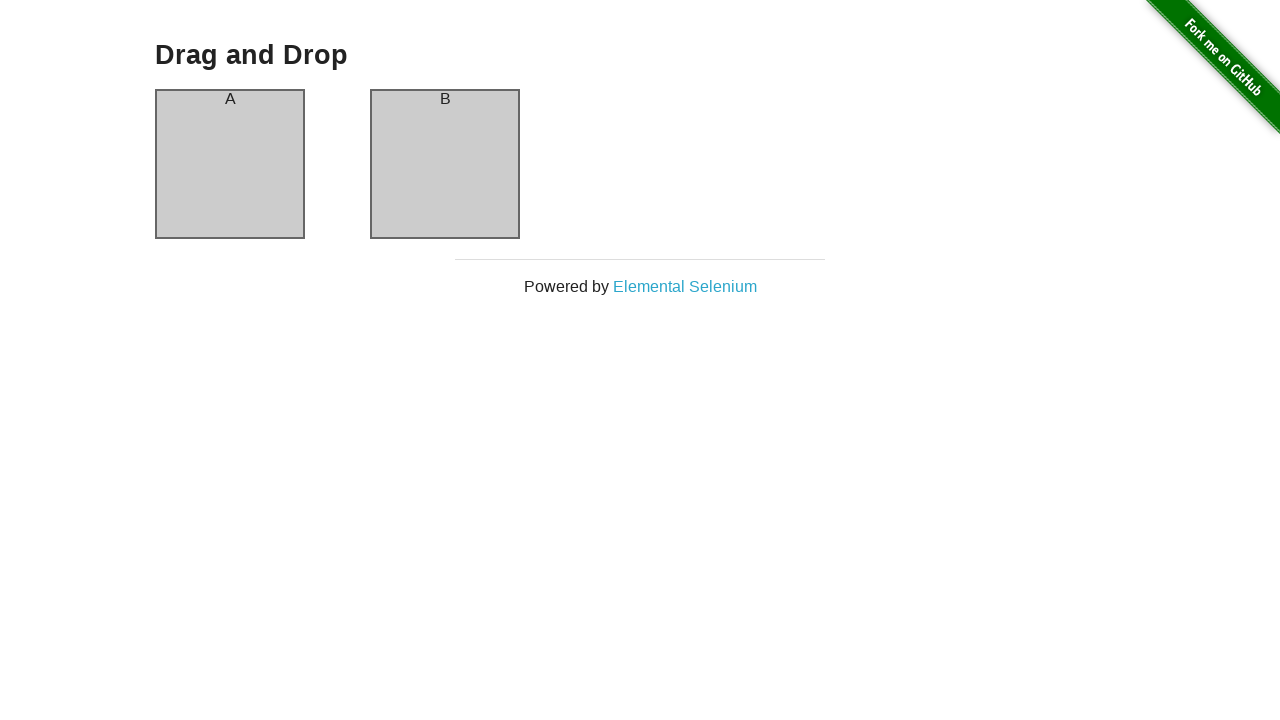

Verified element A is in column-a (initial position)
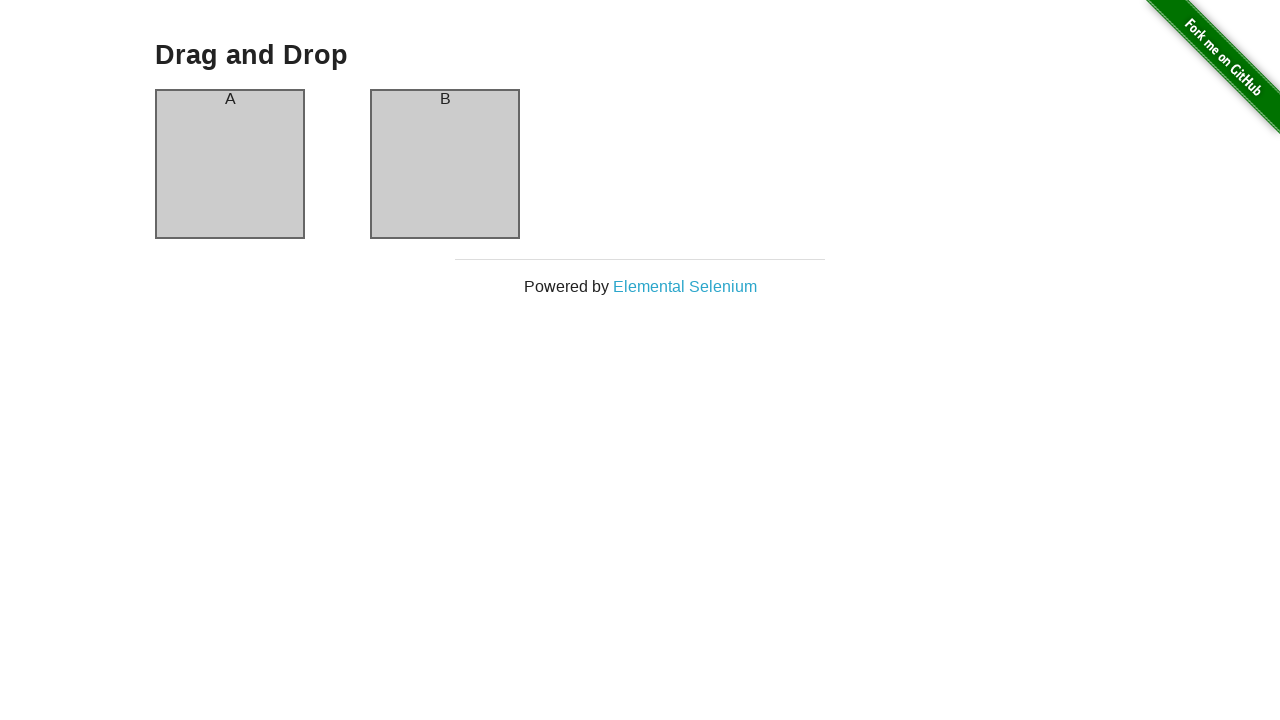

Verified element B is in column-b (initial position)
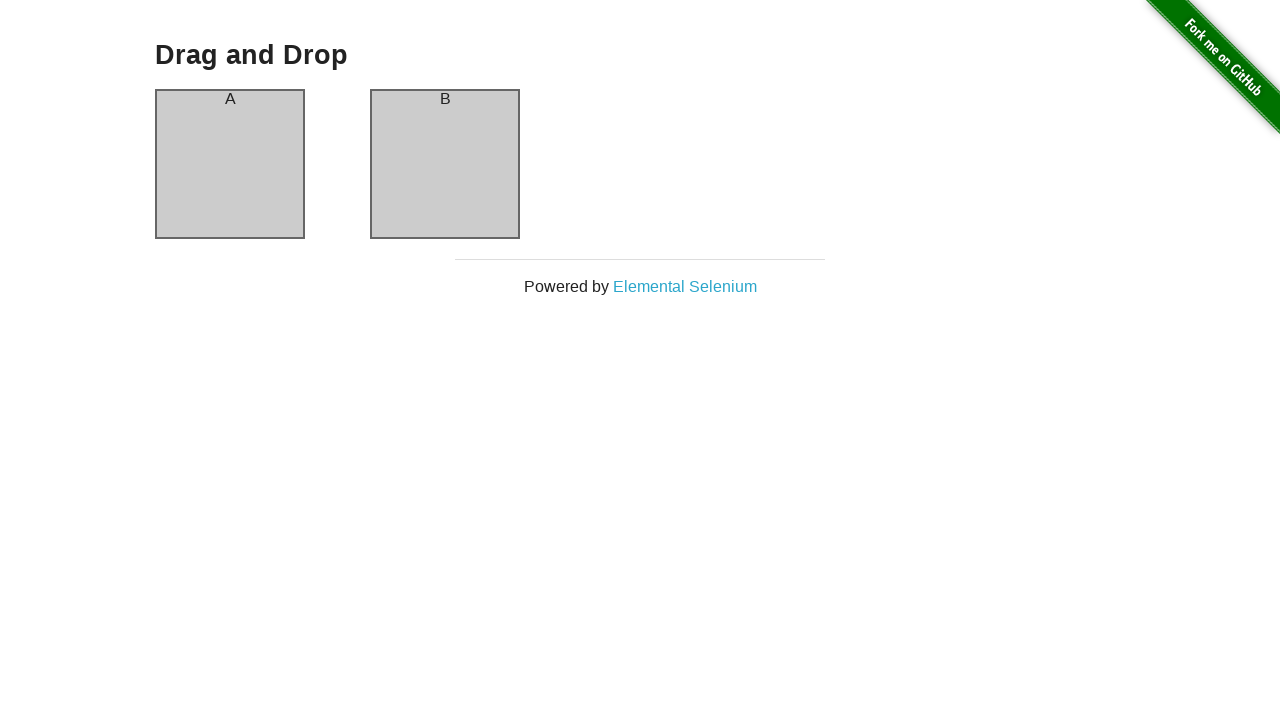

Dragged element A from column-a to column-b at (445, 164)
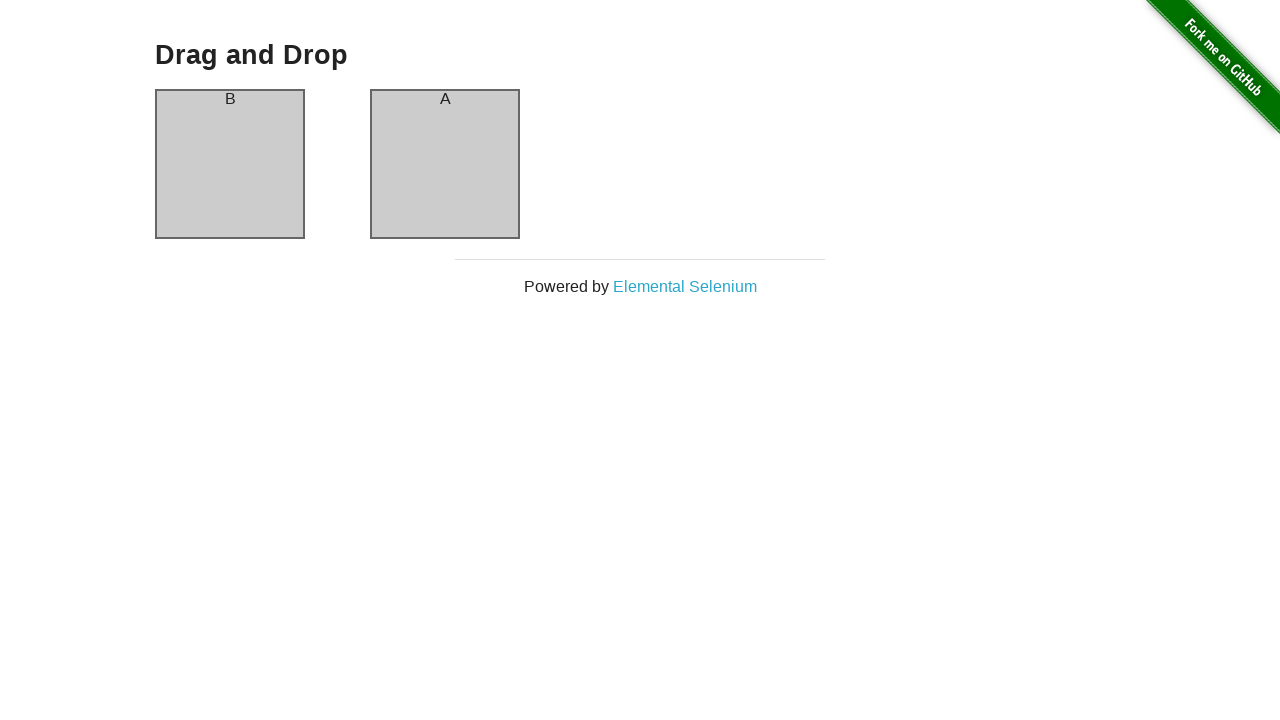

Waited 500ms for DOM to update after first drag operation
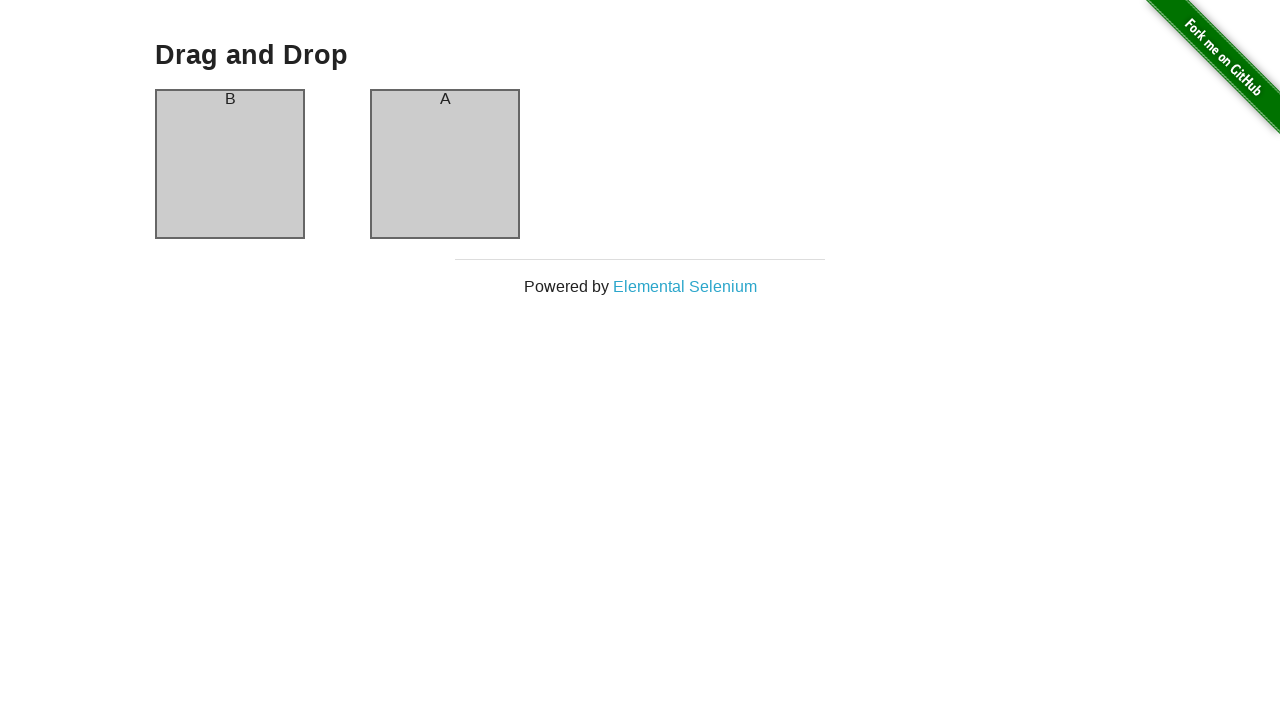

Dragged element back from column-b to column-a at (230, 164)
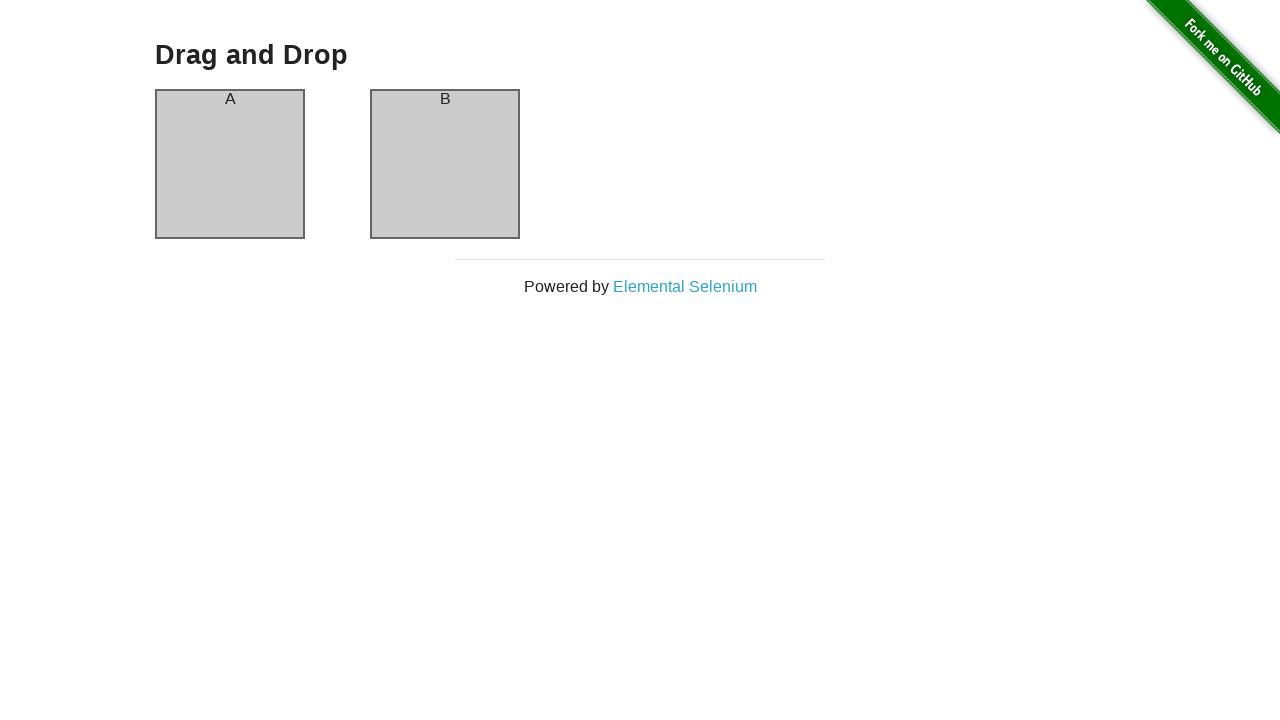

Waited 500ms for DOM to update after second drag operation
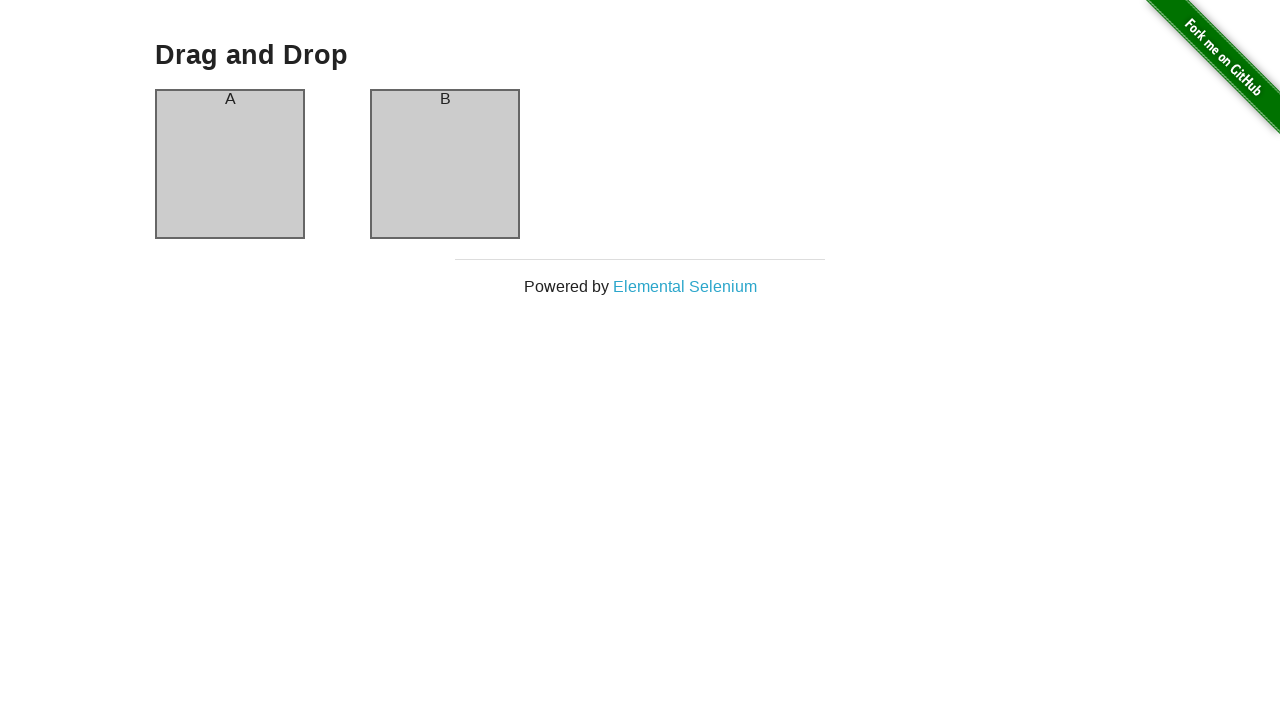

Verified element A is back in original position (column-a)
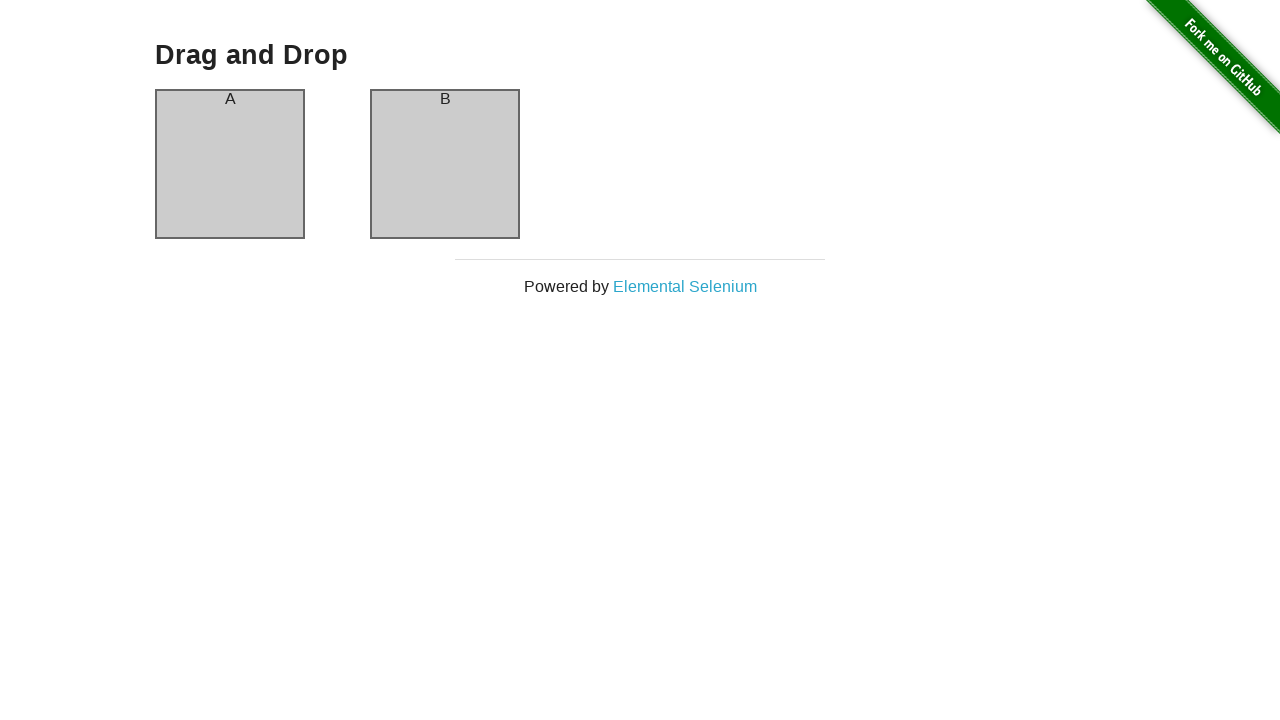

Verified element B is back in original position (column-b)
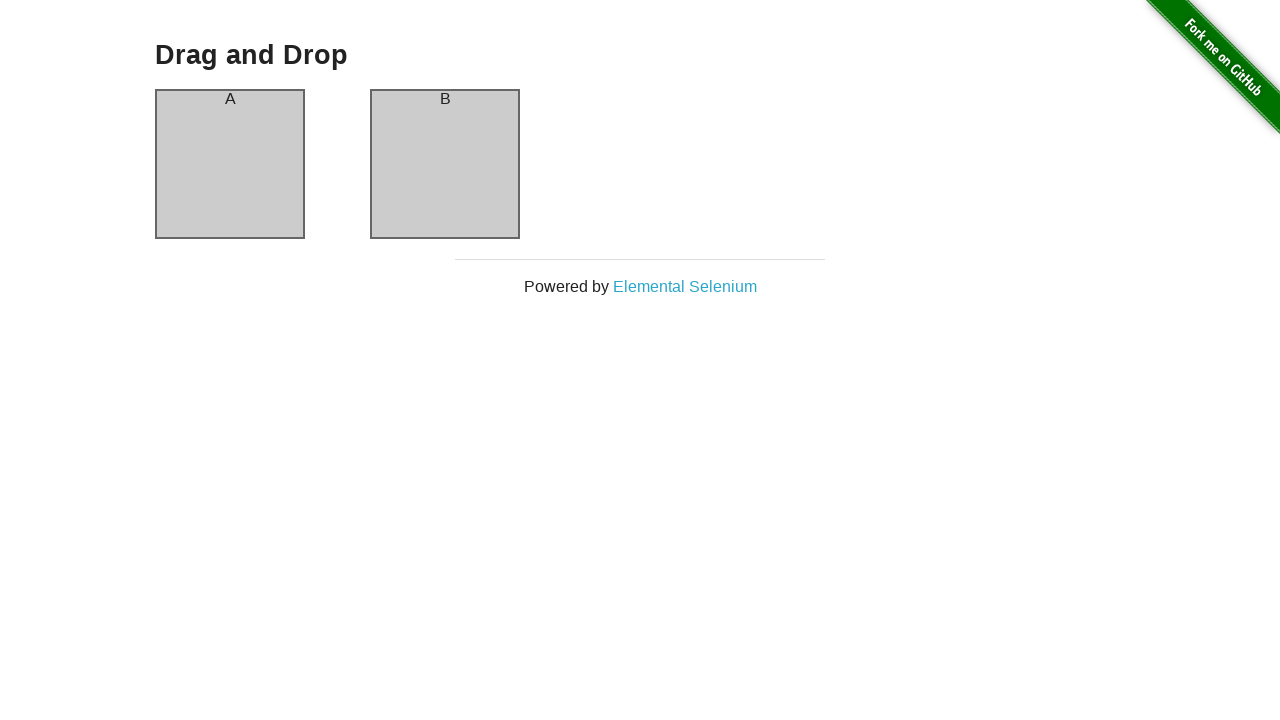

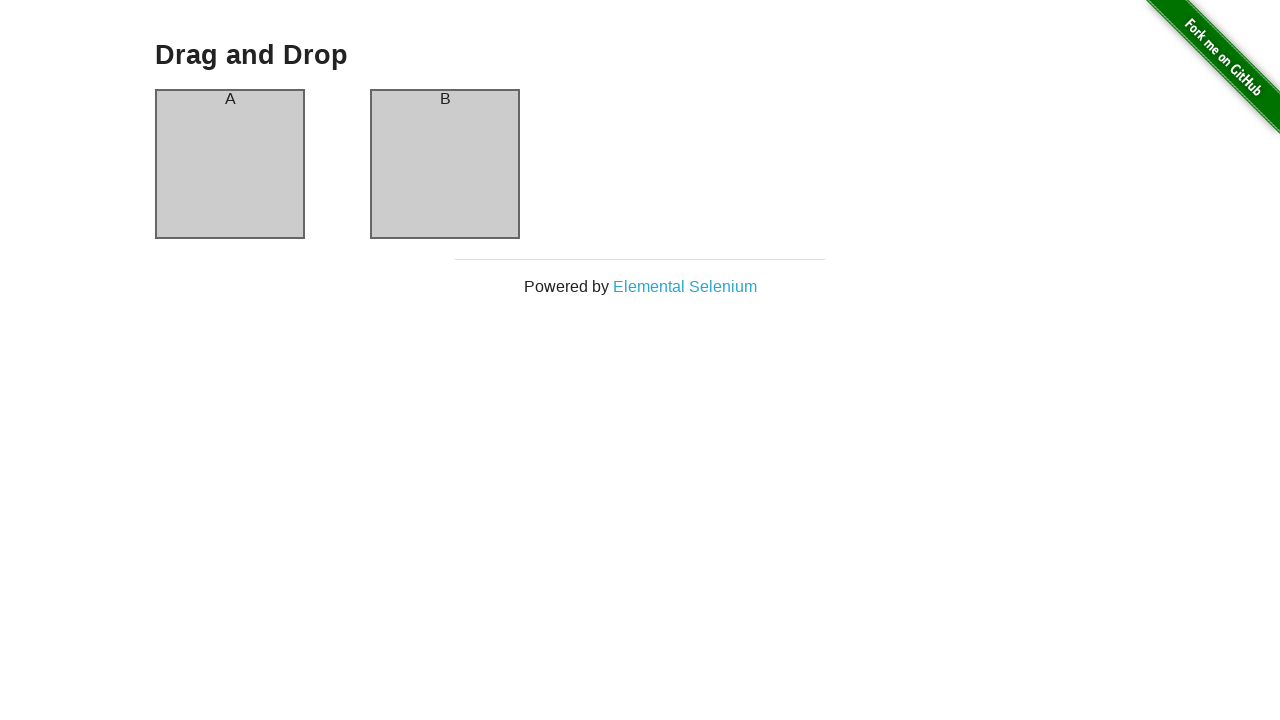